Tests a registration form by filling in required fields (first name, last name, email) and submitting the form, then verifies successful registration by checking for a congratulations message.

Starting URL: http://suninjuly.github.io/registration1.html

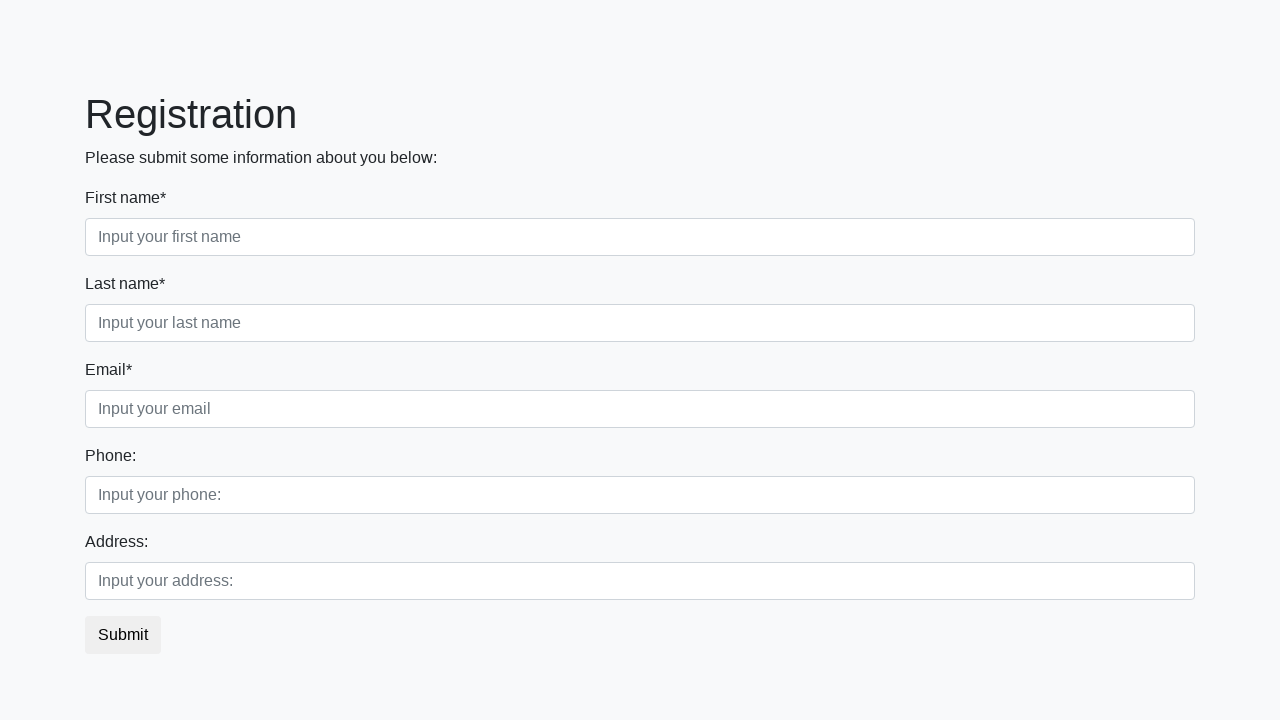

Filled first name field with 'Ivan' on input:first-of-type
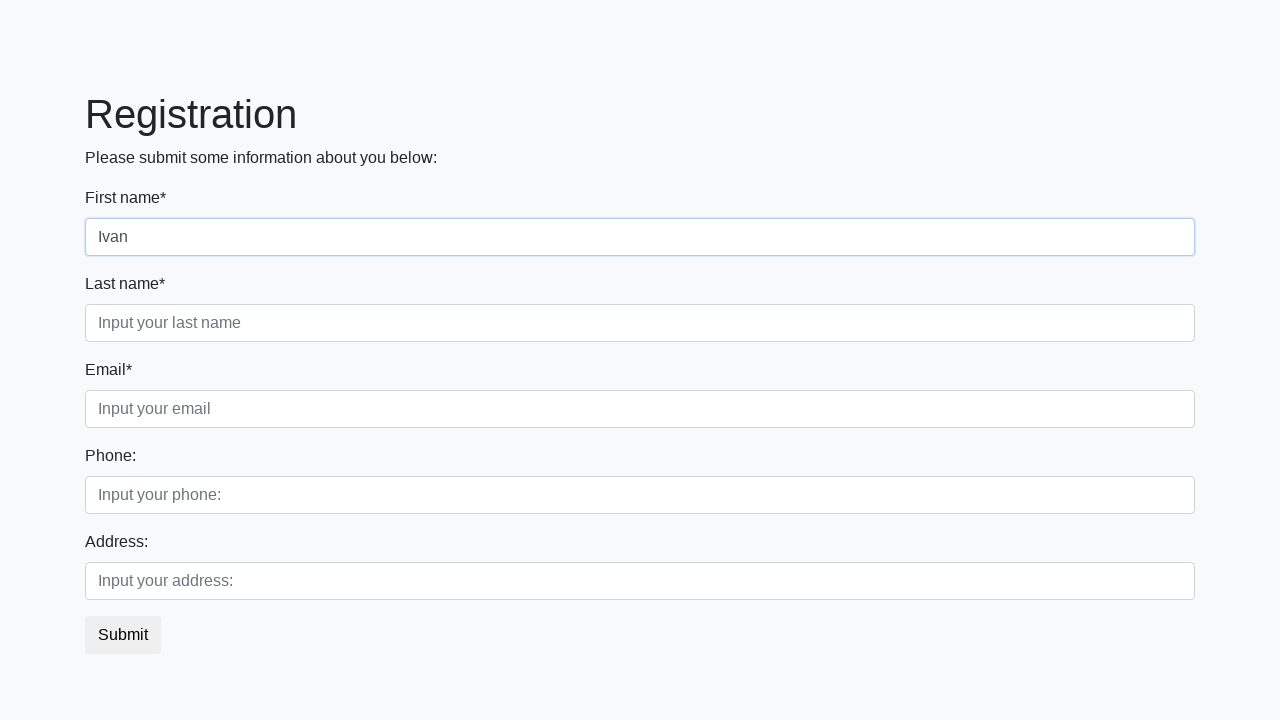

Filled last name field with 'Petrov' on input.second
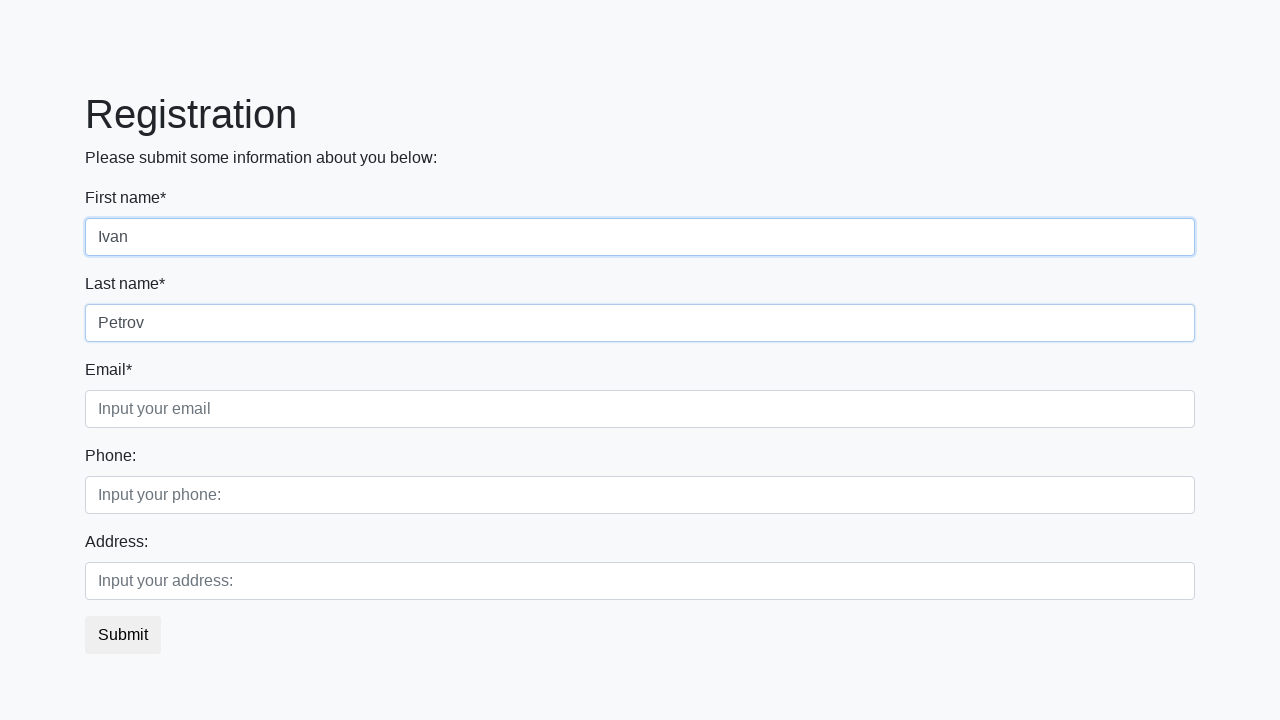

Filled email field with 'testuser@mail.ru' on input.third
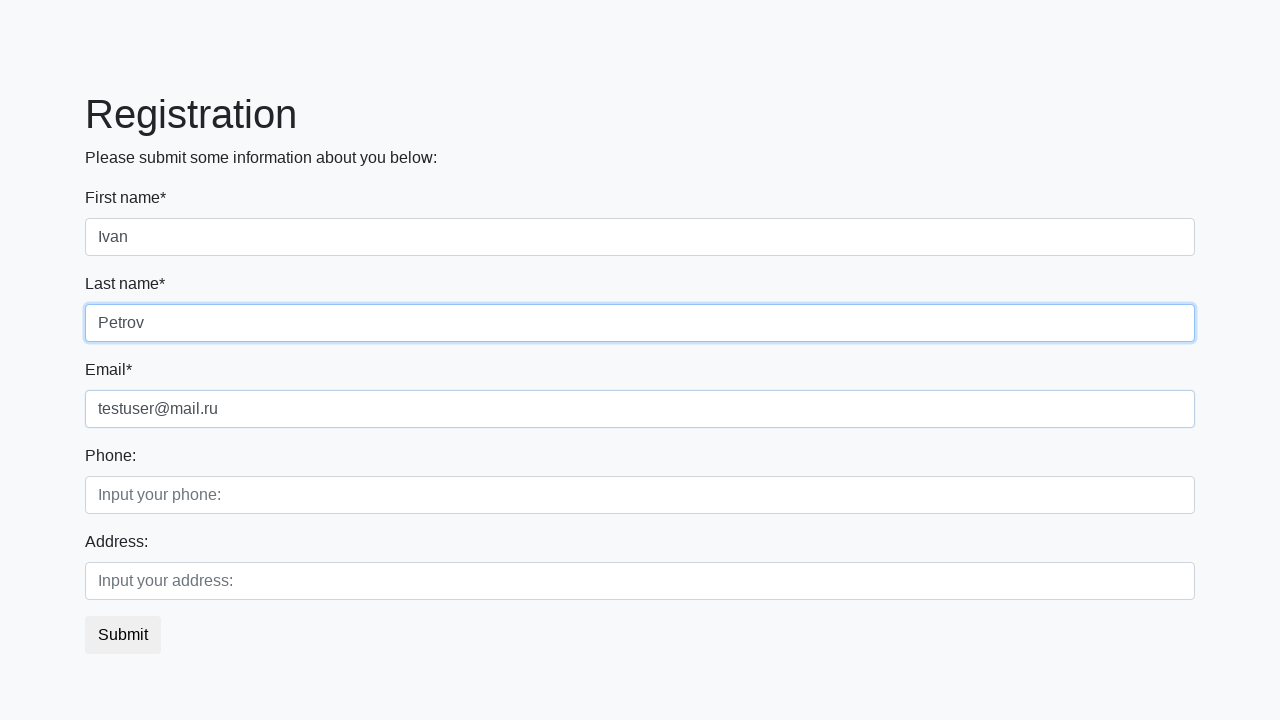

Clicked submit button to register at (123, 635) on button.btn
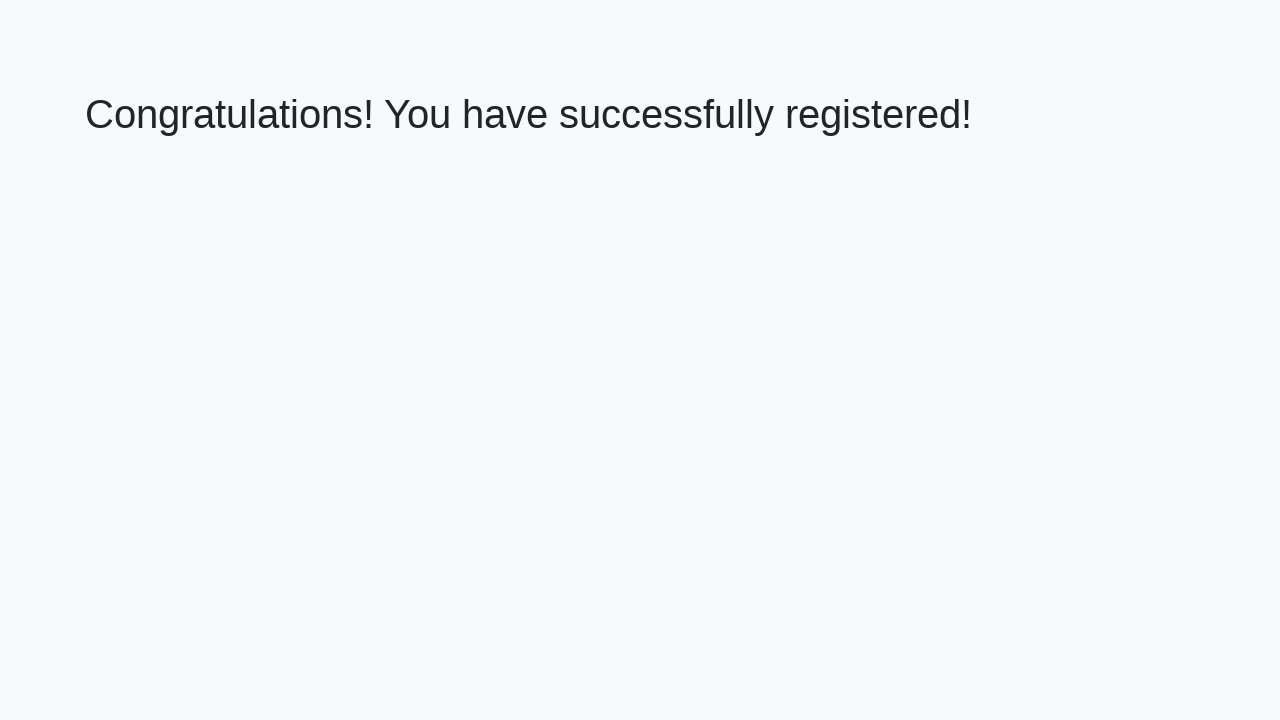

Congratulations message appeared
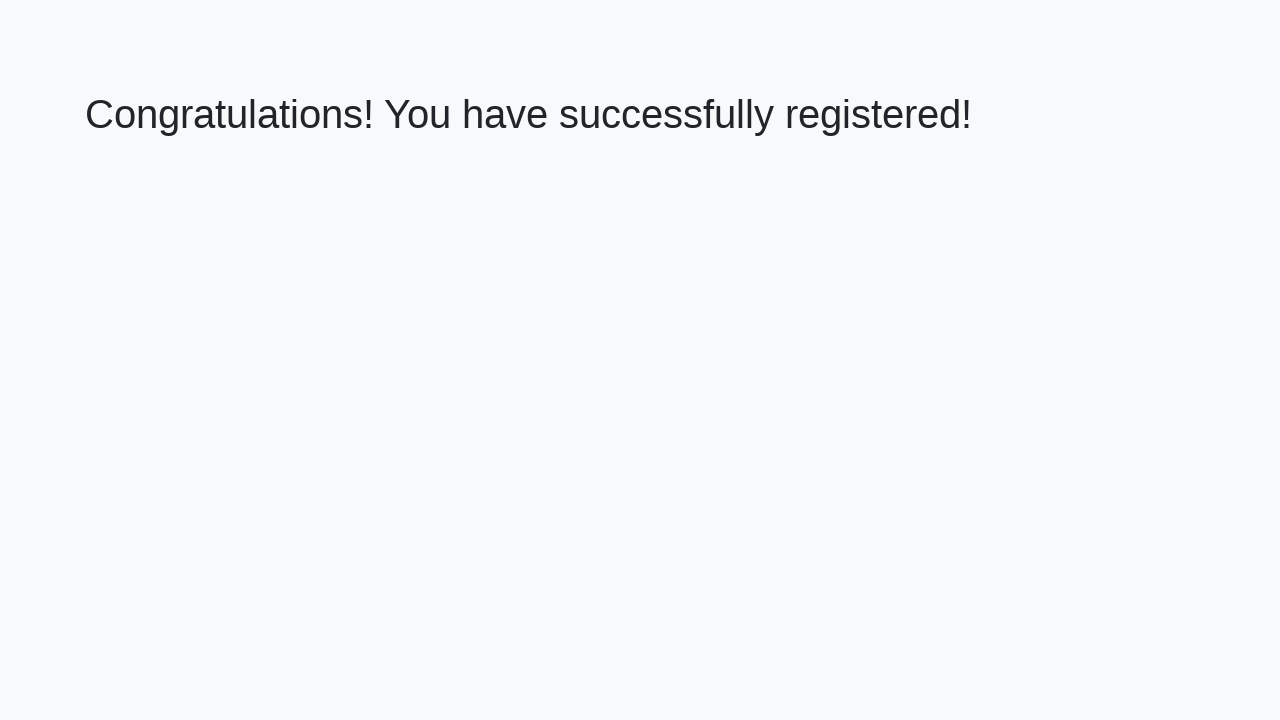

Retrieved congratulations message text
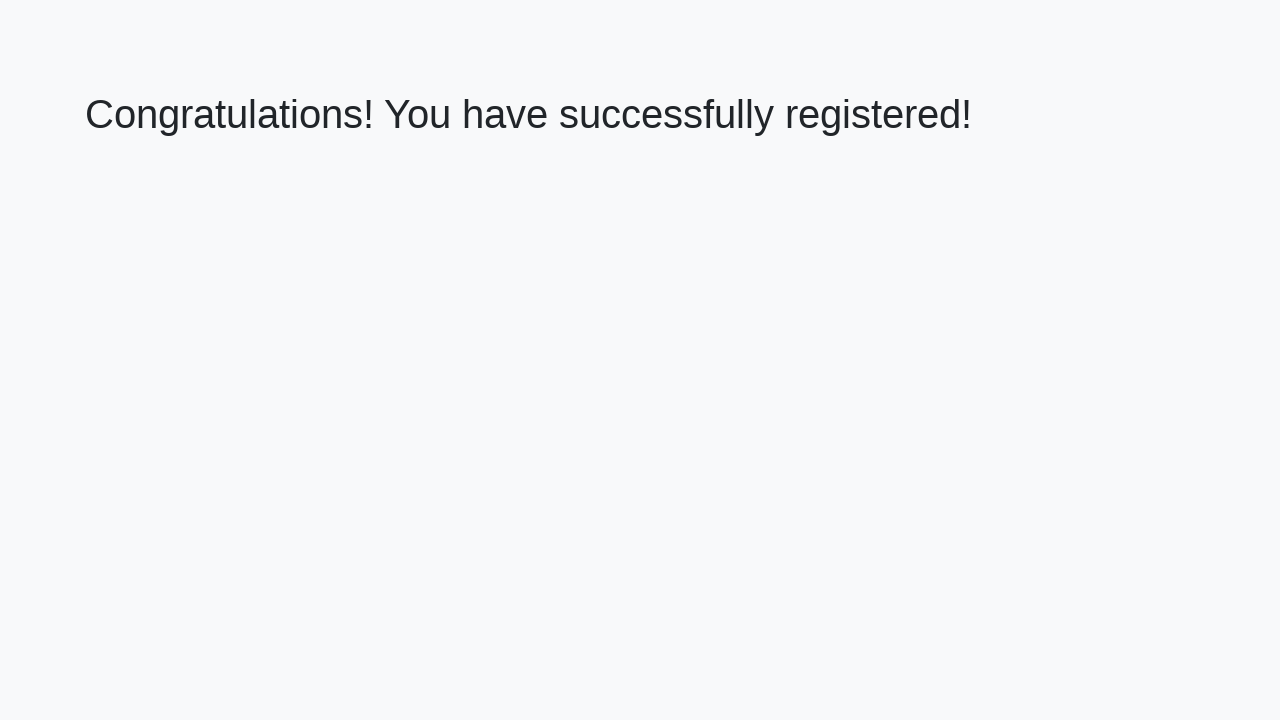

Verified success message matches expected text
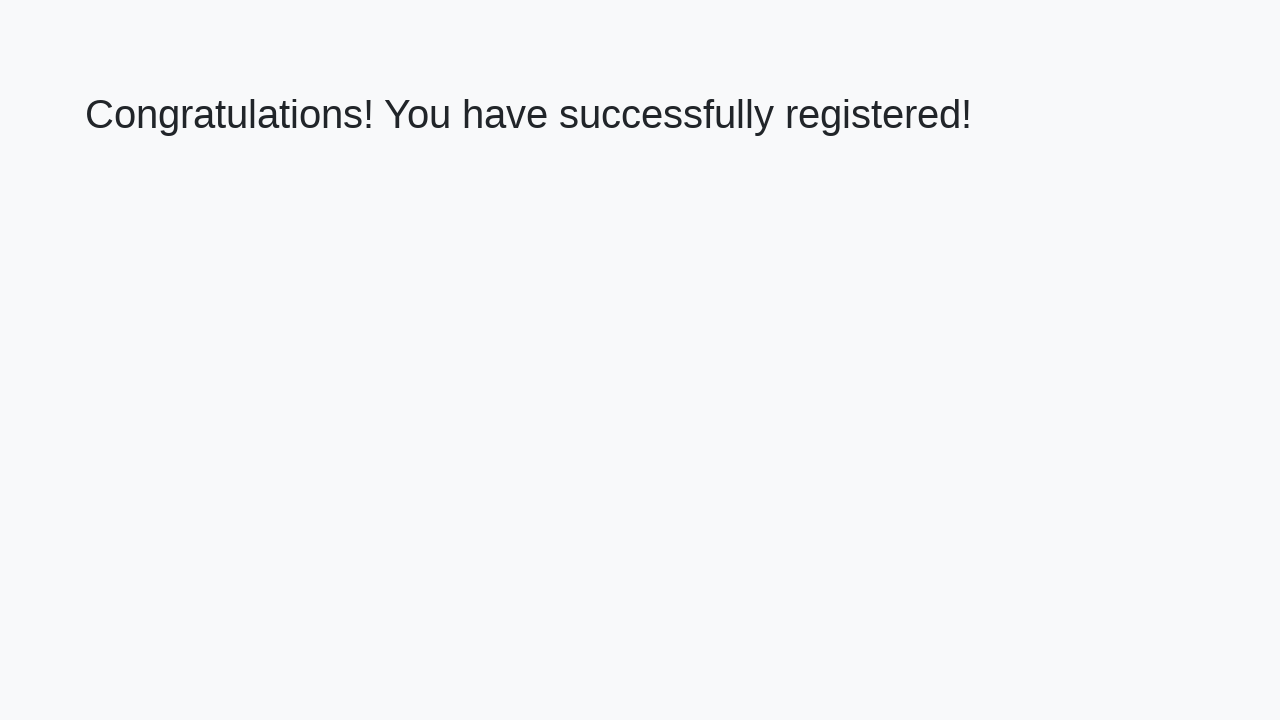

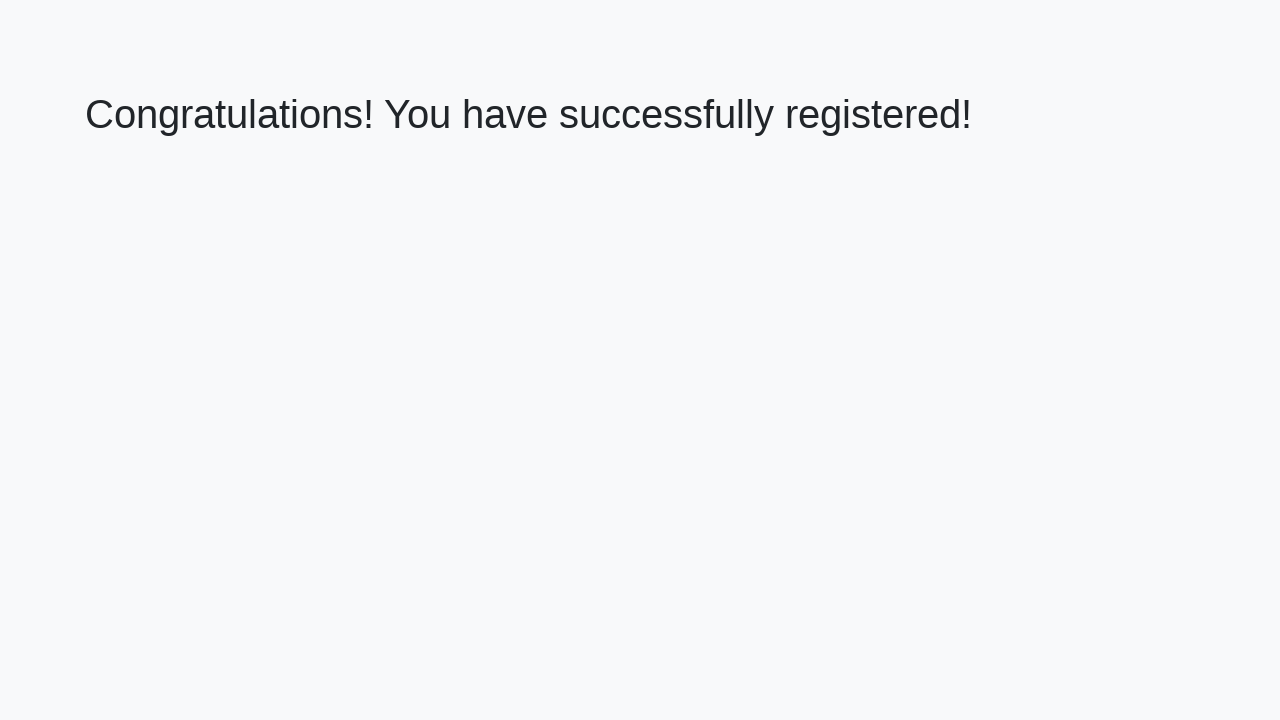